Tests multiple checkbox functionality by checking two checkboxes and submitting the form

Starting URL: https://www.qa-practice.com/elements/checkbox/mult_checkbox

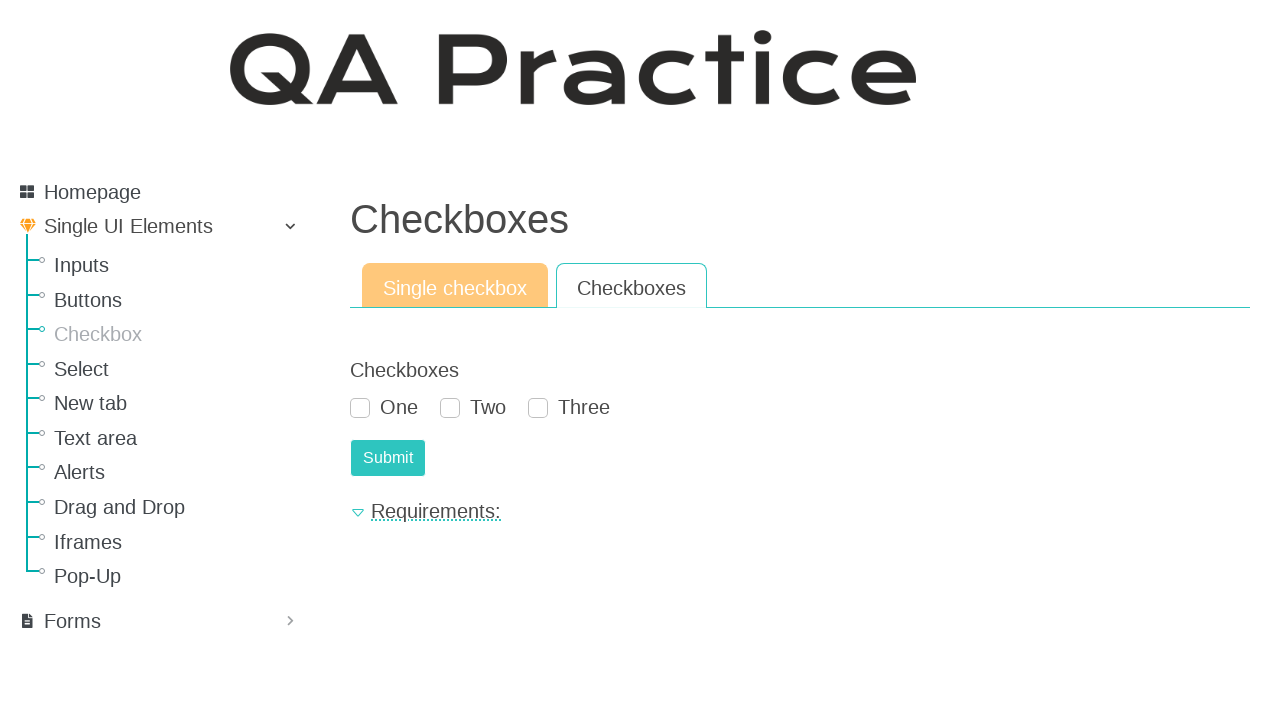

Checked the first checkbox at (360, 408) on xpath=//input[@id="id_checkboxes_0"]
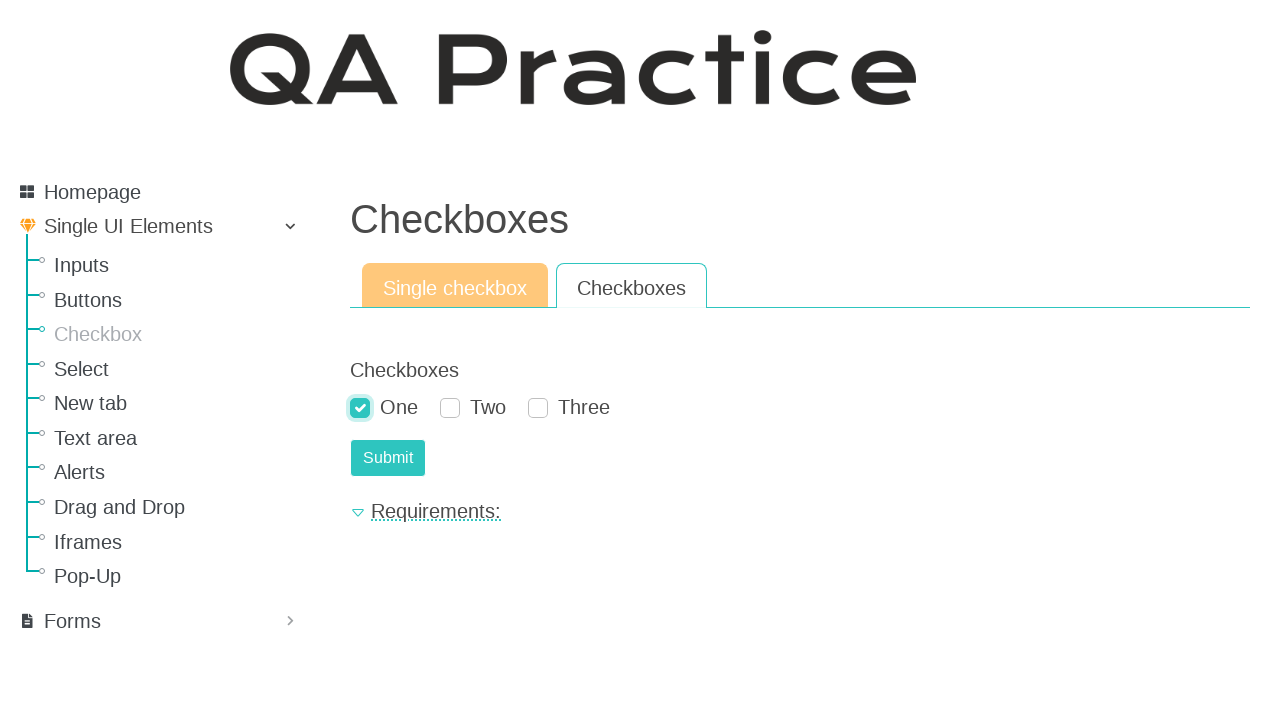

Checked the third checkbox at (538, 408) on xpath=//input[@id="id_checkboxes_2"]
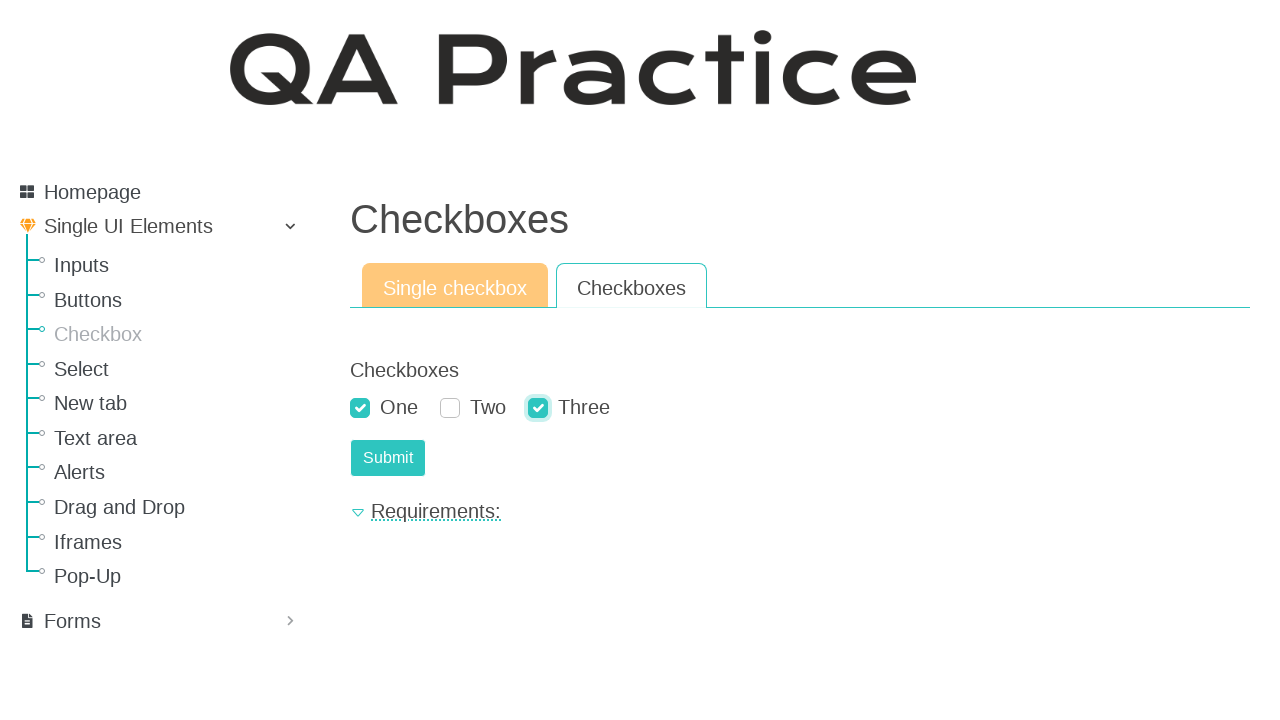

Clicked submit button to submit the form at (388, 458) on #submit-id-submit
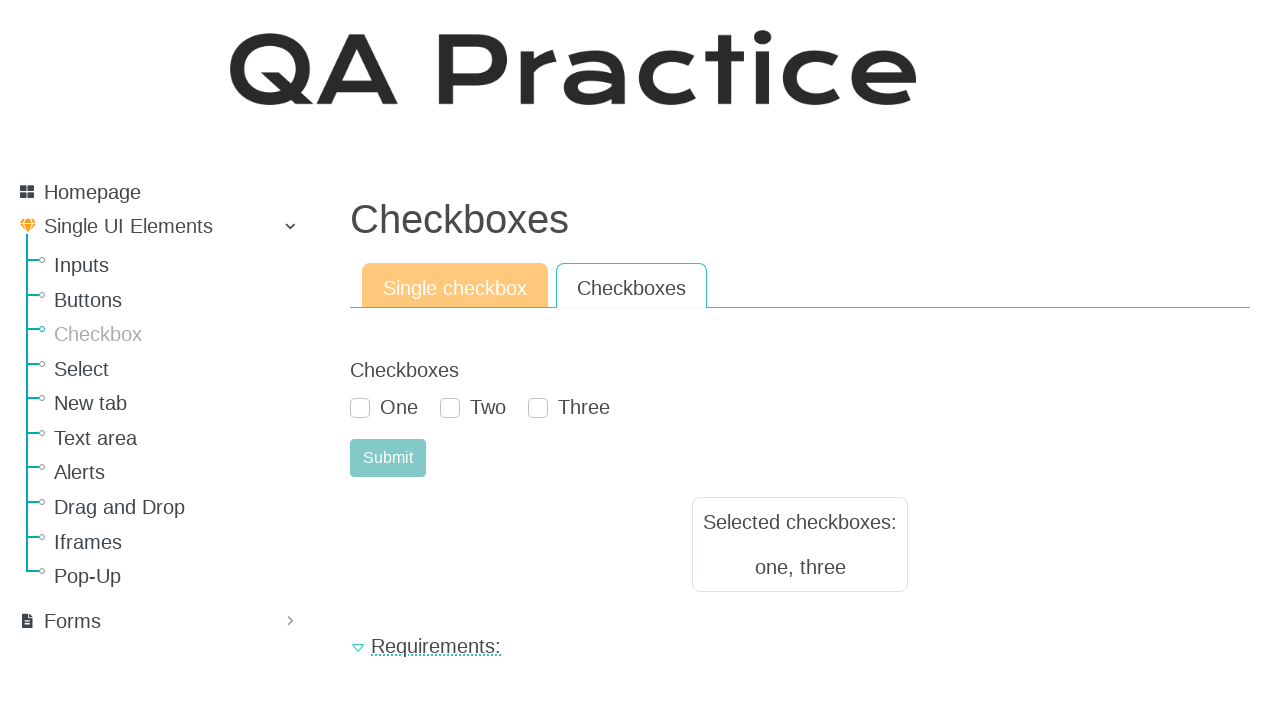

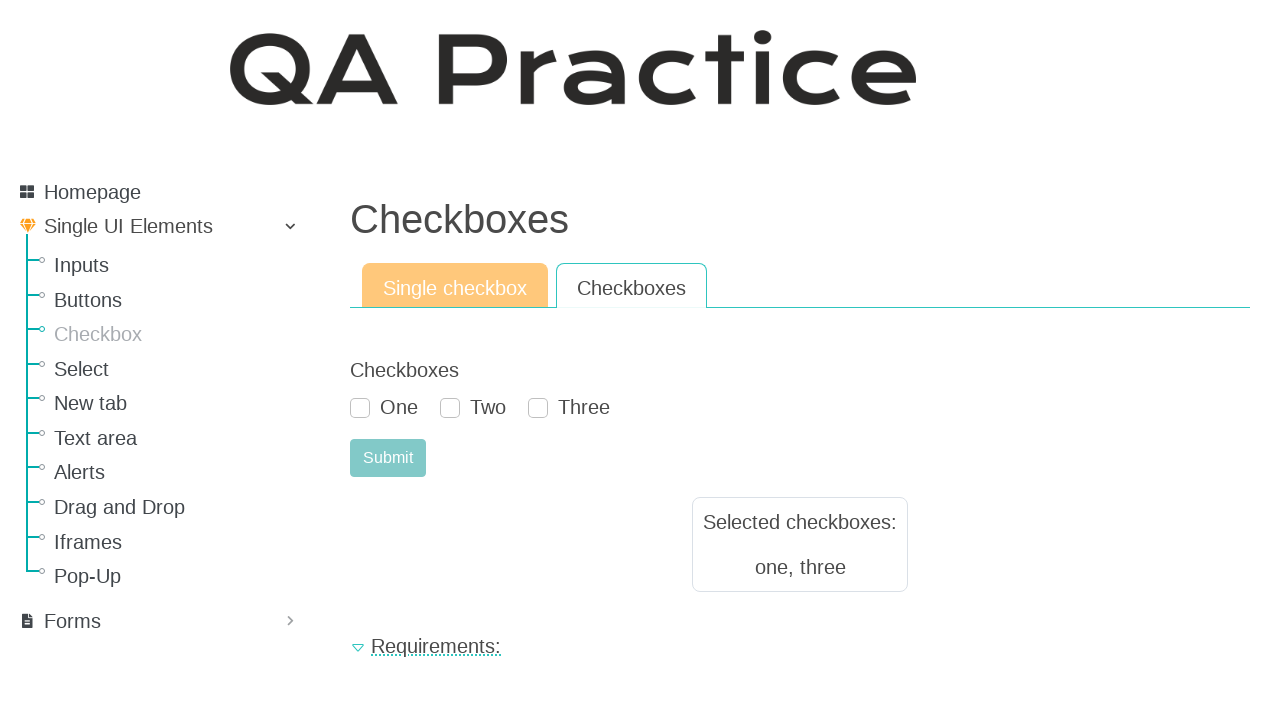